Tests selecting the "Yes" radio button and verifies the selection is displayed

Starting URL: https://demoqa.com

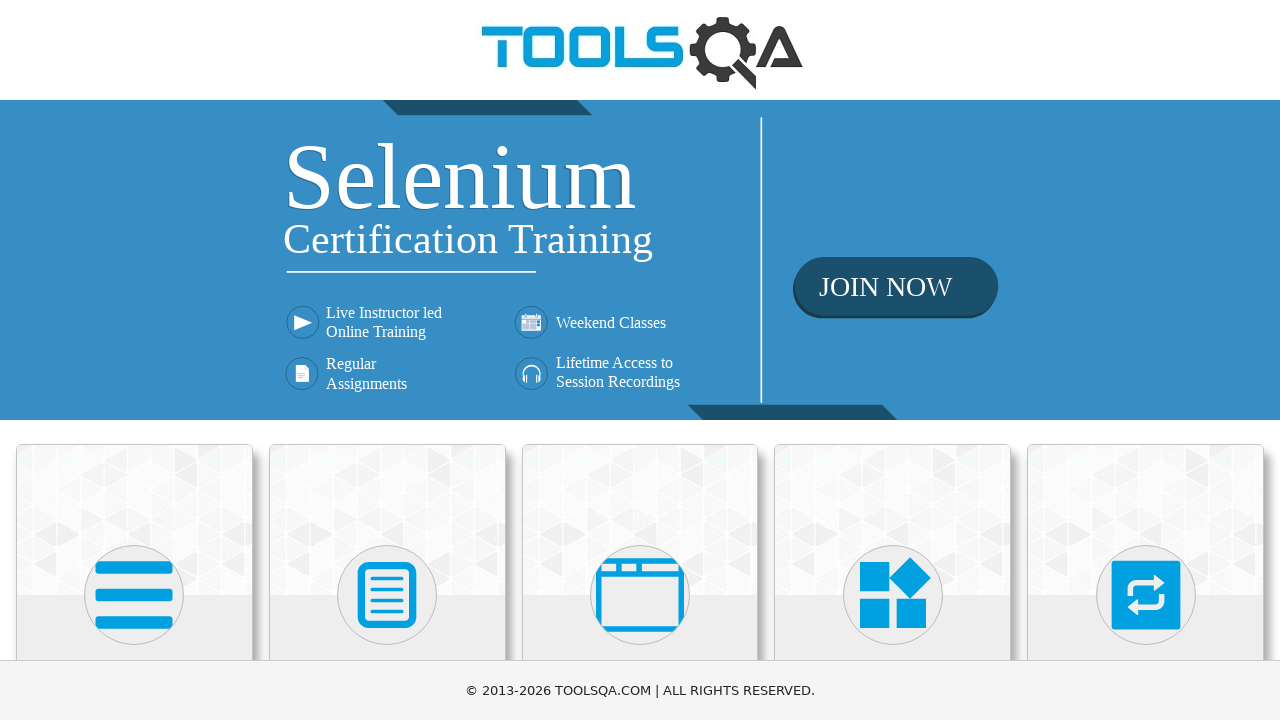

Clicked on the Elements card at (134, 520) on xpath=//div[1][@class='card mt-4 top-card']
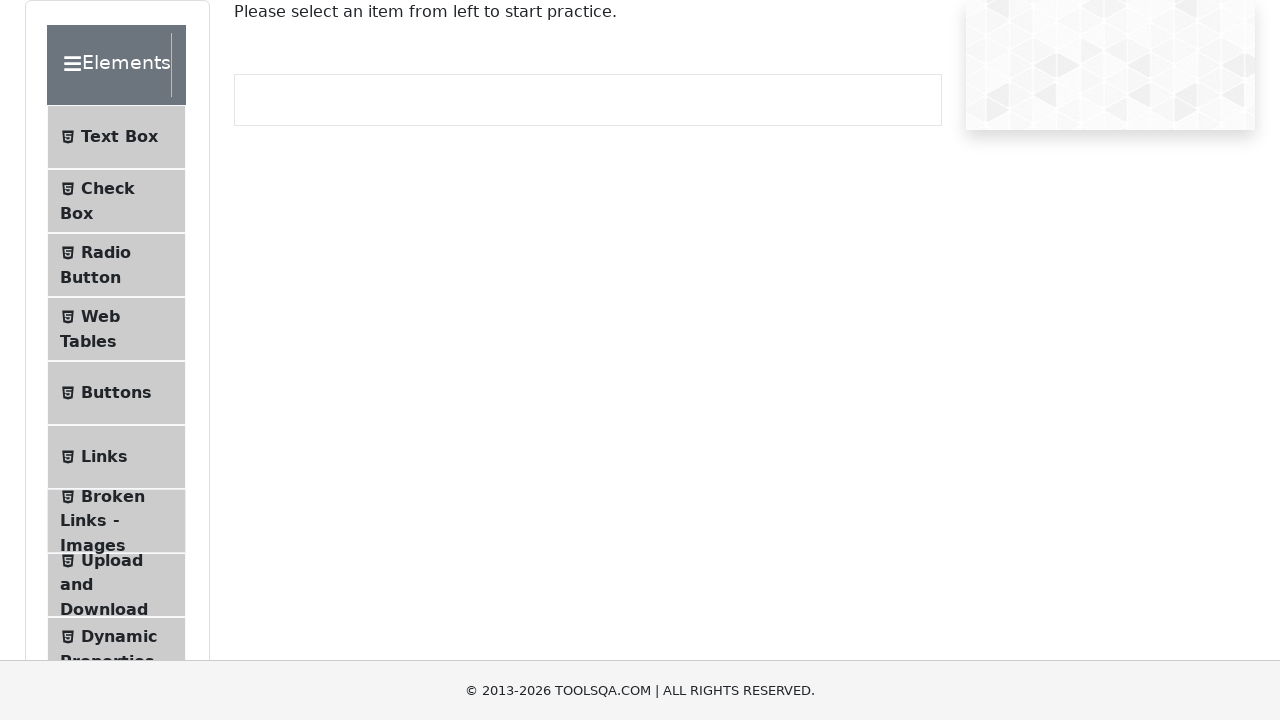

Clicked on Radio Button menu item at (116, 265) on #item-2
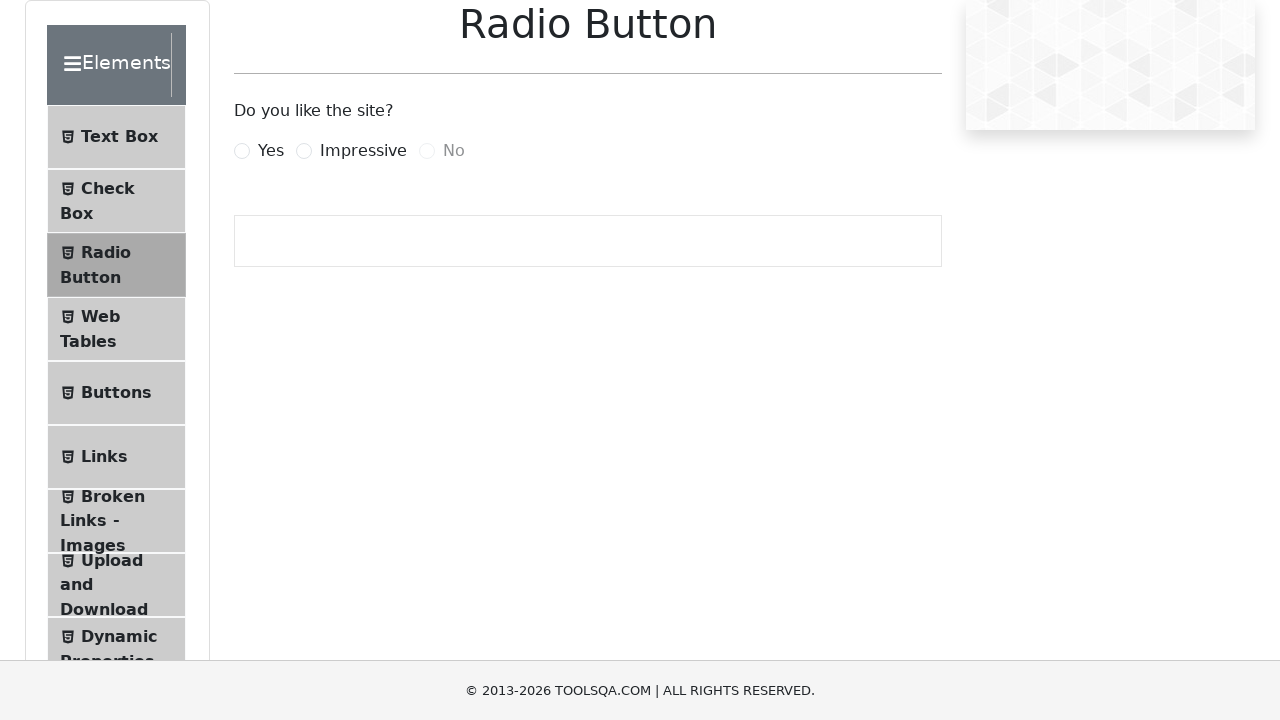

Clicked the Yes radio button at (271, 151) on label[for='yesRadio']
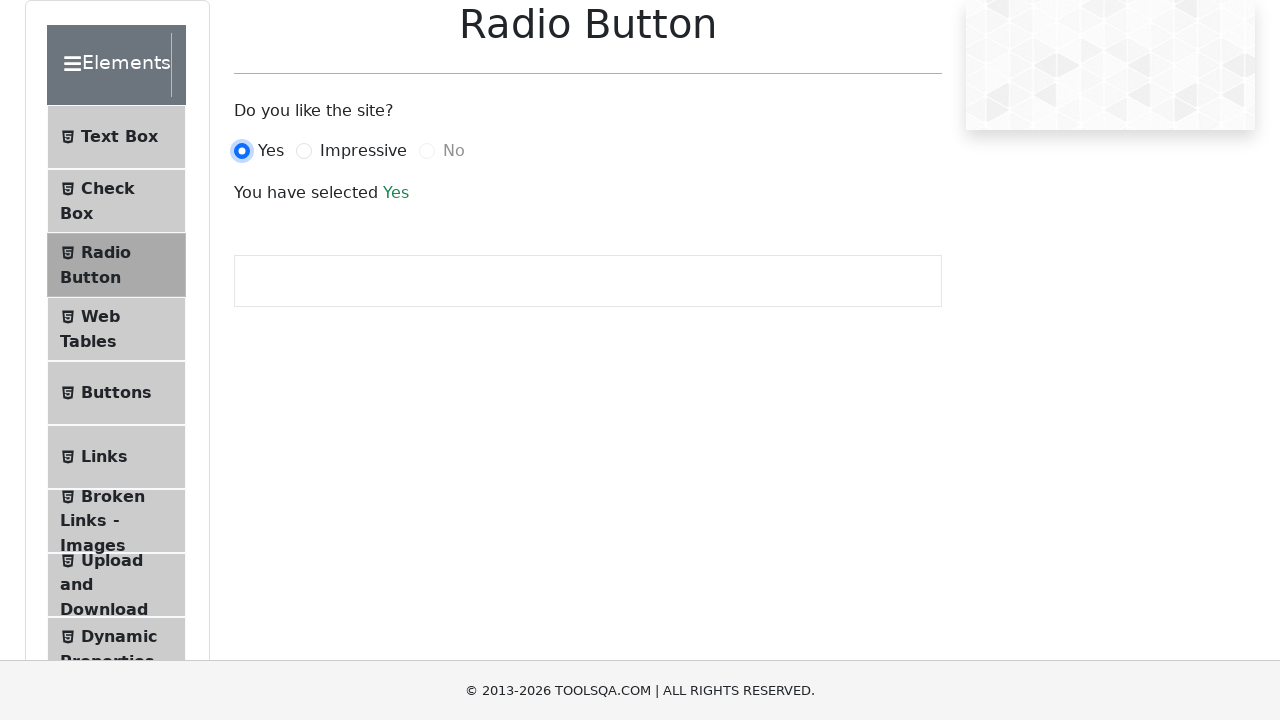

Success message appeared confirming selection
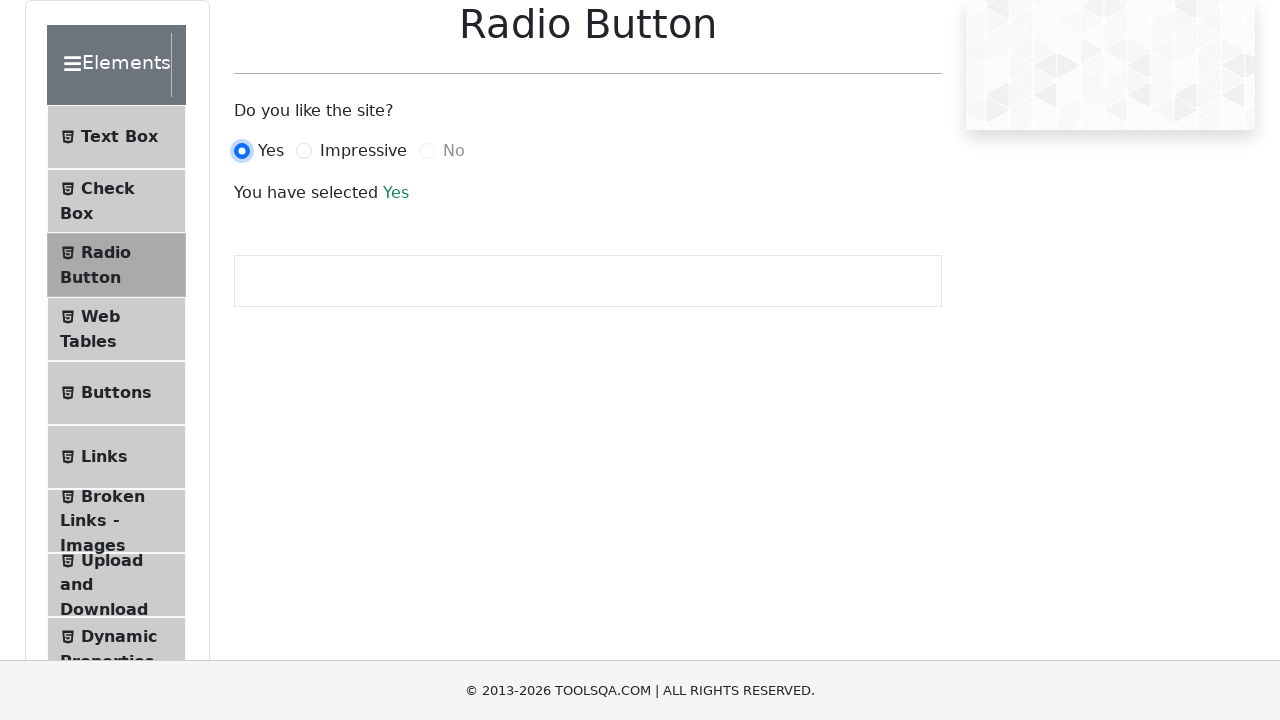

Located the success message element
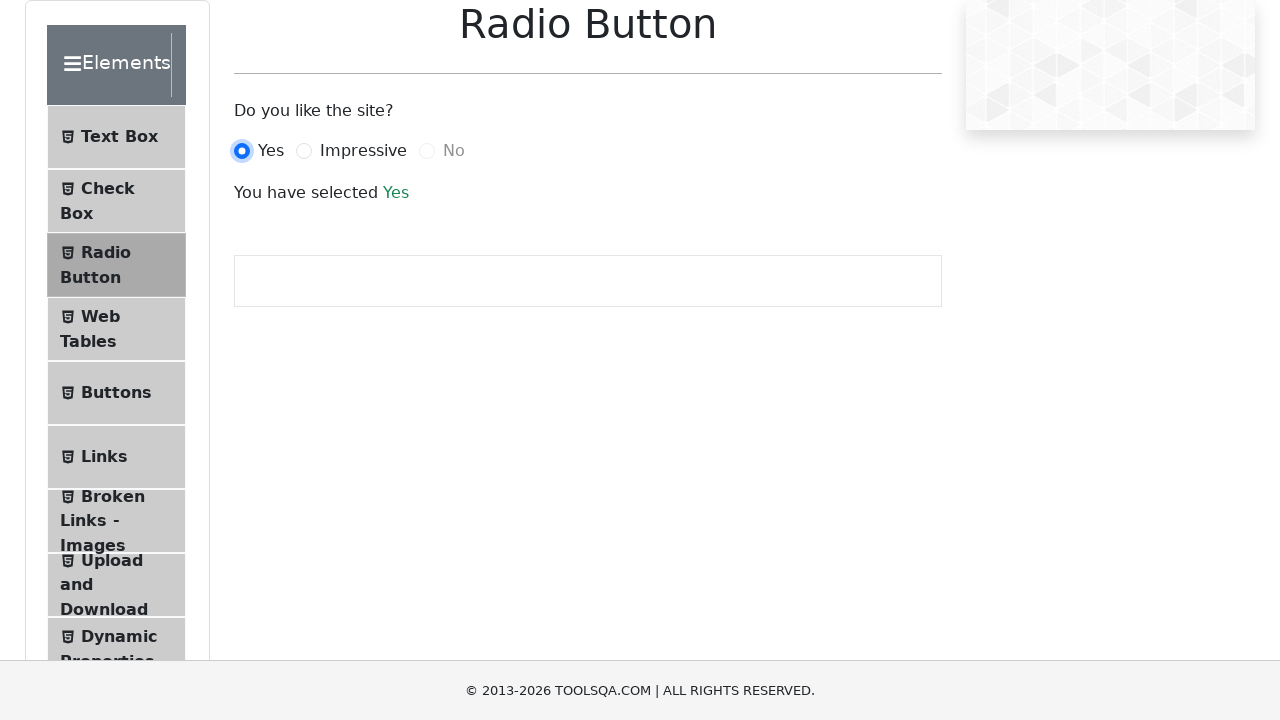

Verified that the 'Yes' radio button is selected
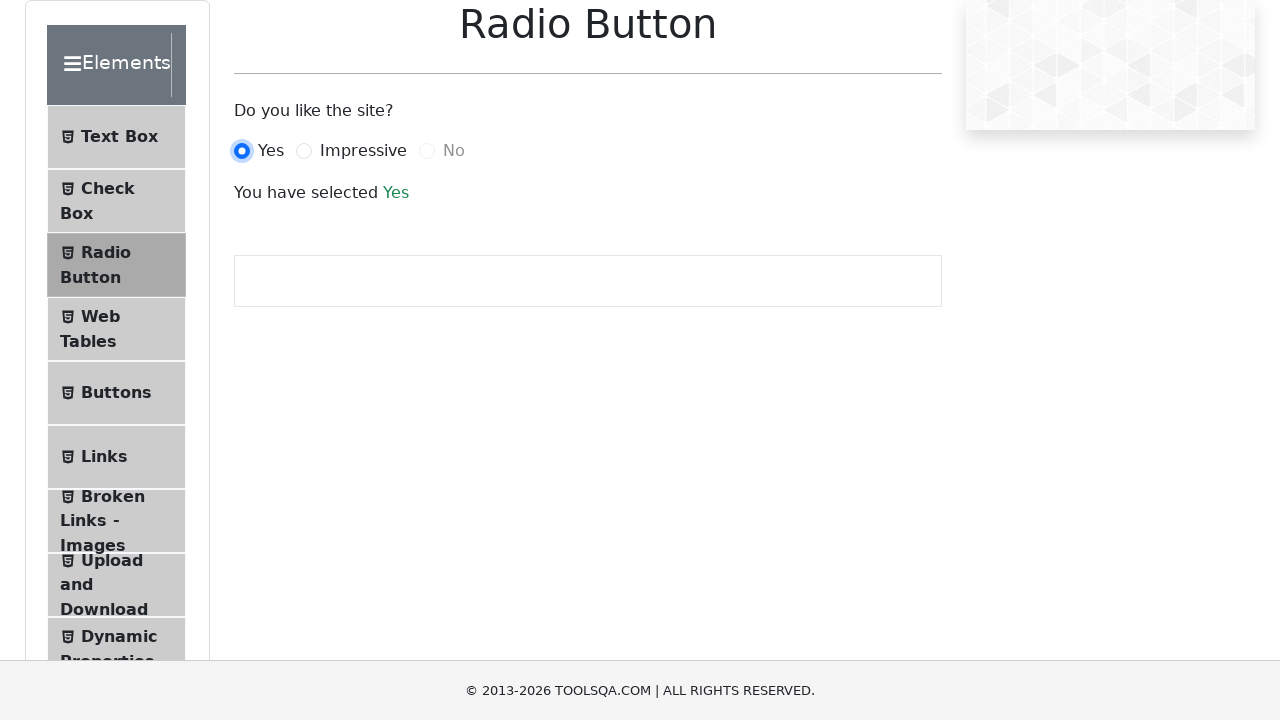

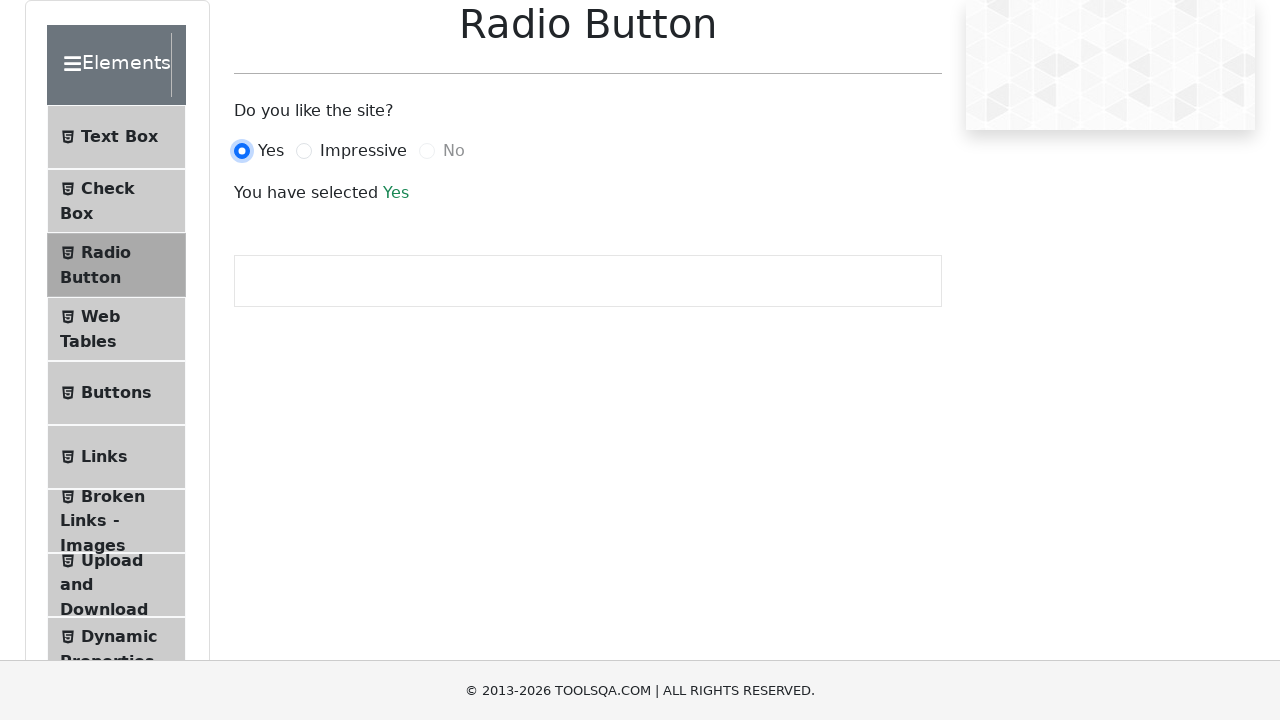